Tests adding multiple todo items to a todo list application by entering task names and pressing enter for each task

Starting URL: https://todolist.james.am/#/

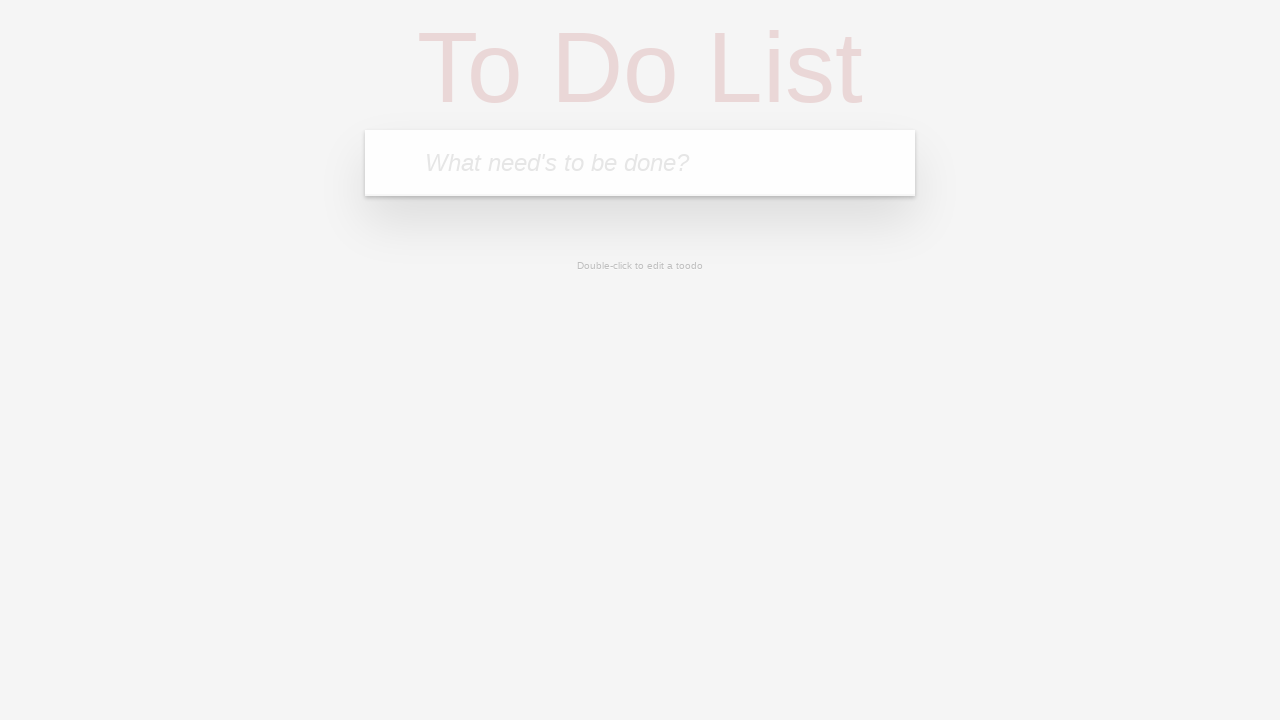

Todo input field loaded
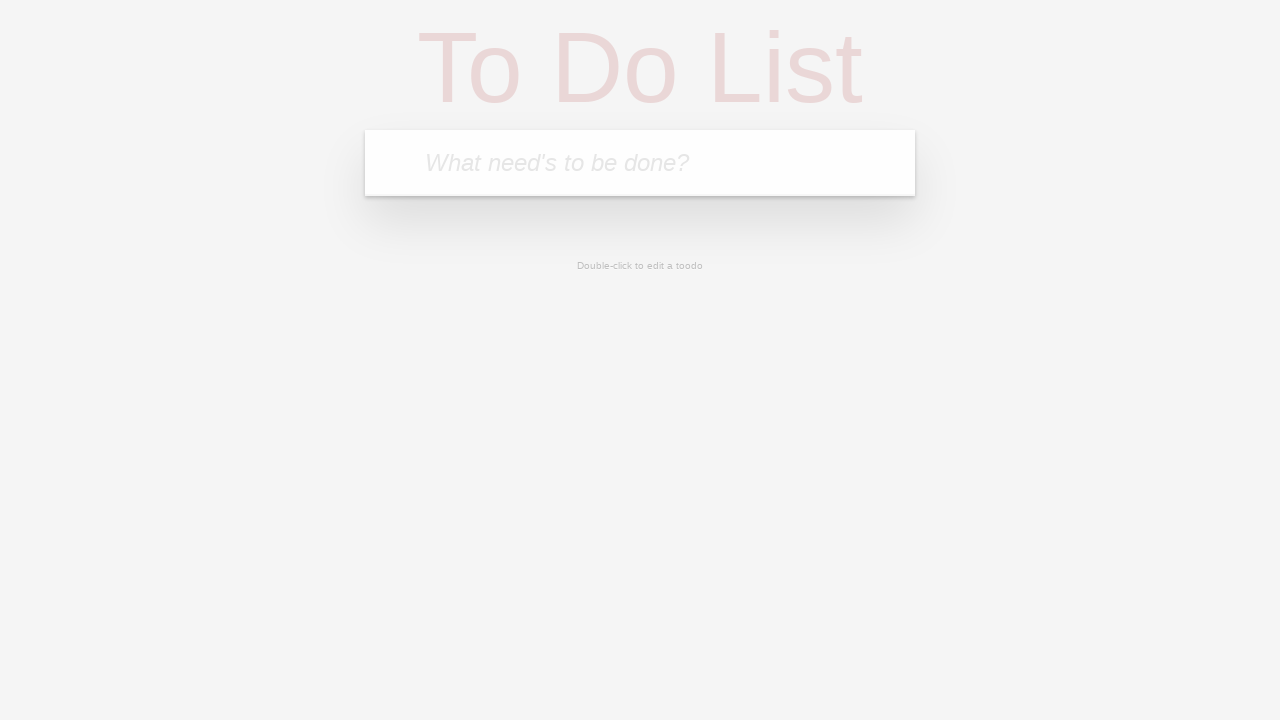

Filled first task '1 uzduotis' in input field on .new-todo
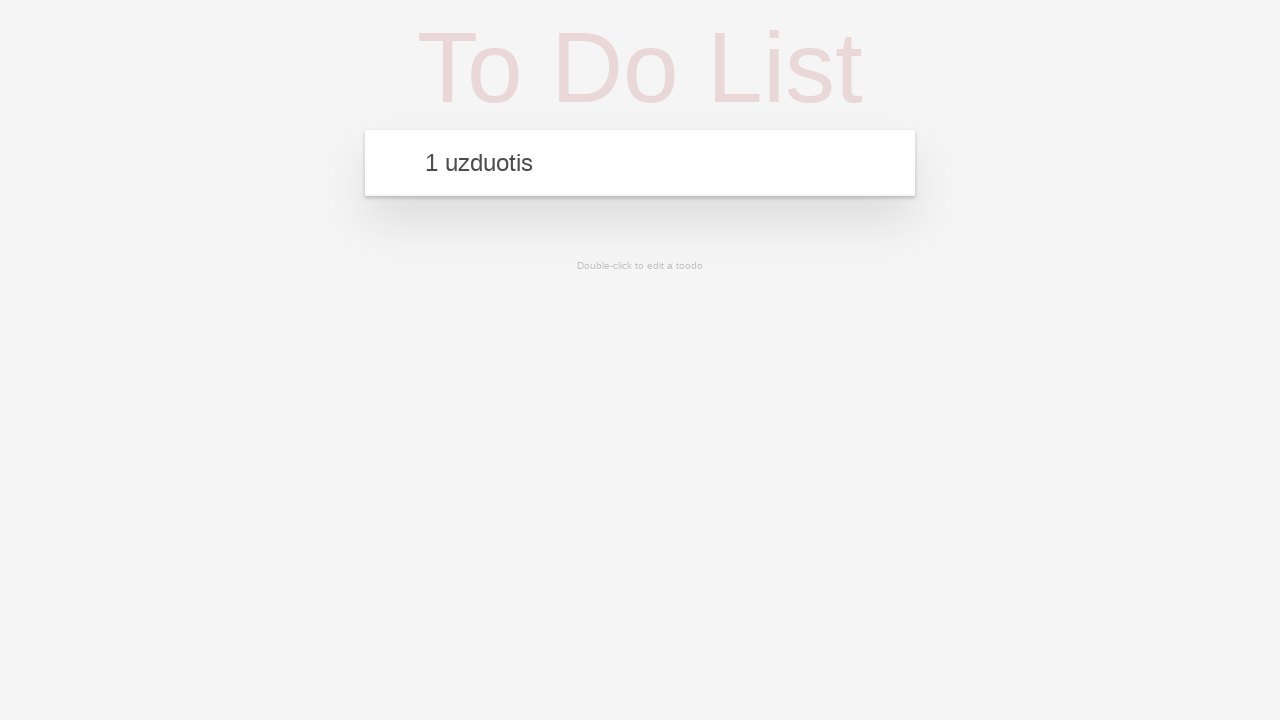

Pressed Enter to add first task on .new-todo
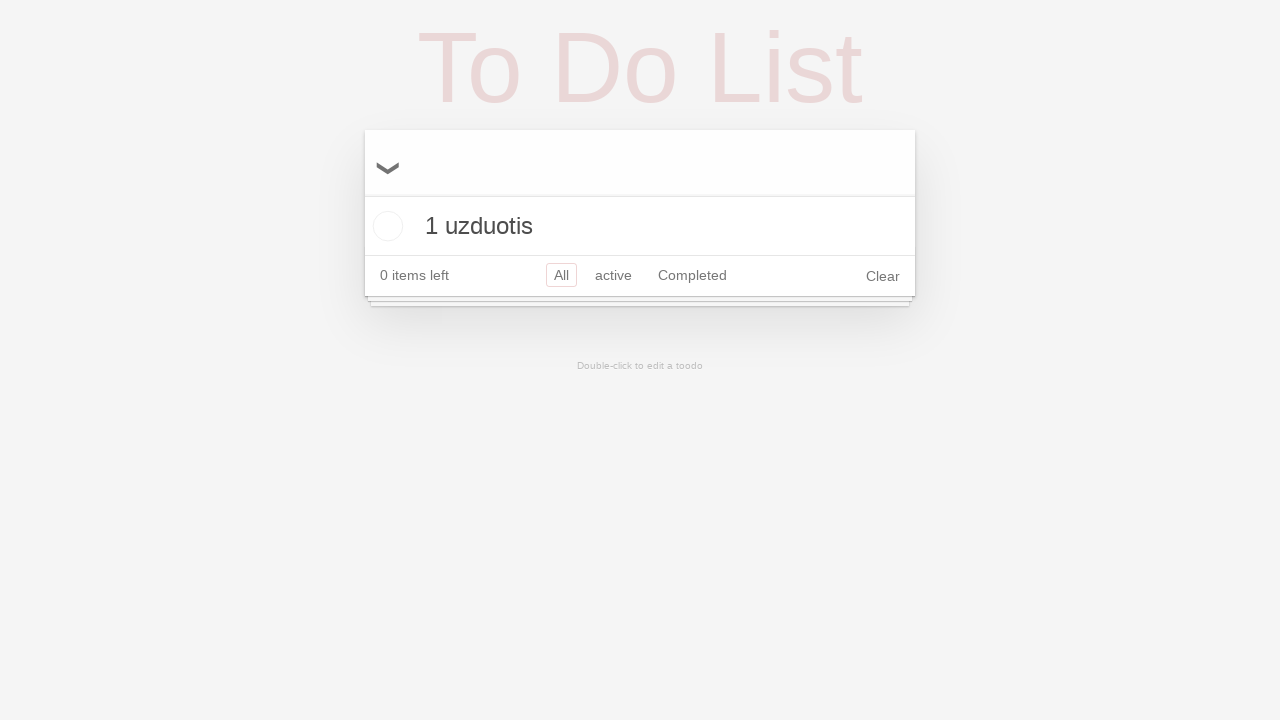

Filled second task '2 uzduotis' in input field on .new-todo
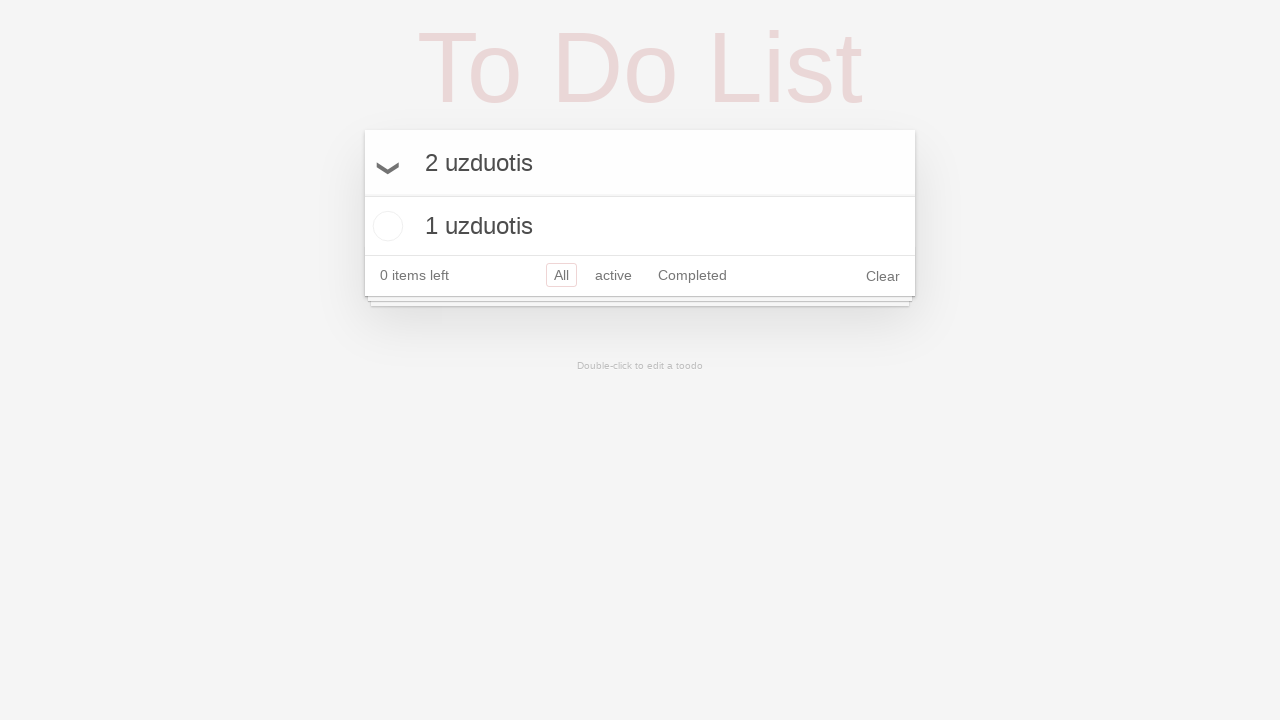

Pressed Enter to add second task on .new-todo
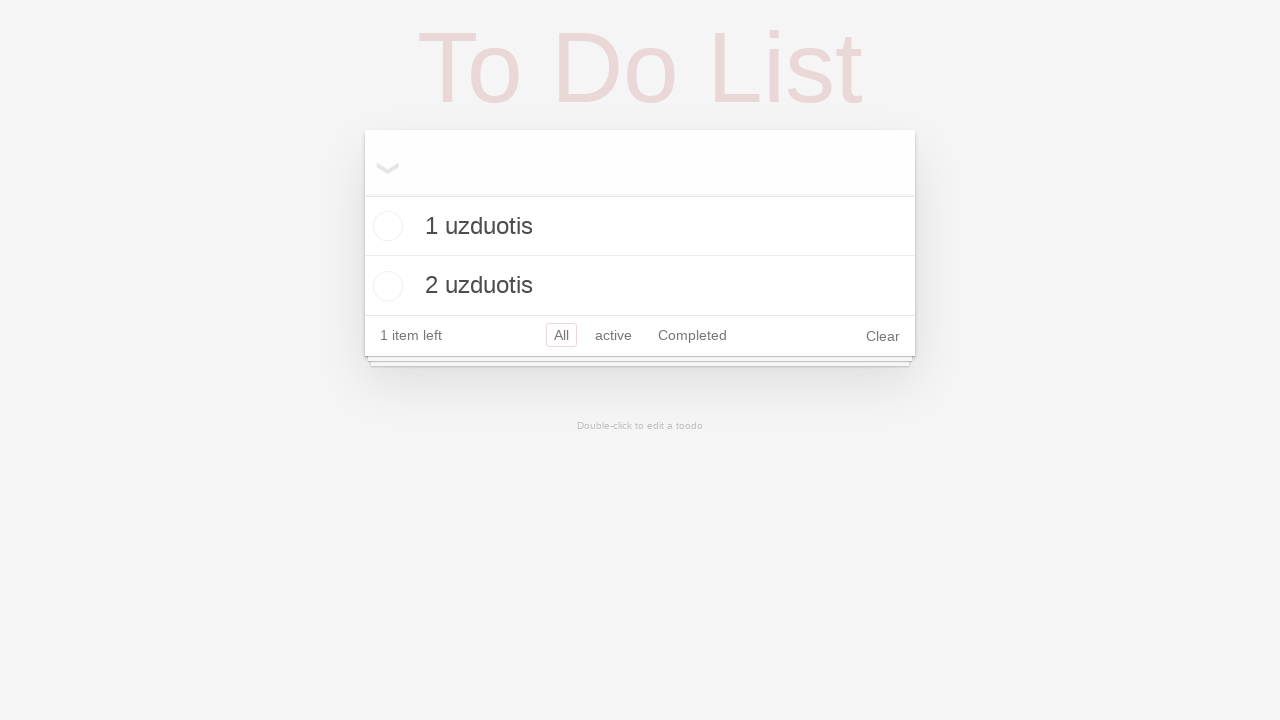

Filled third task '3 uzduotis' in input field on .new-todo
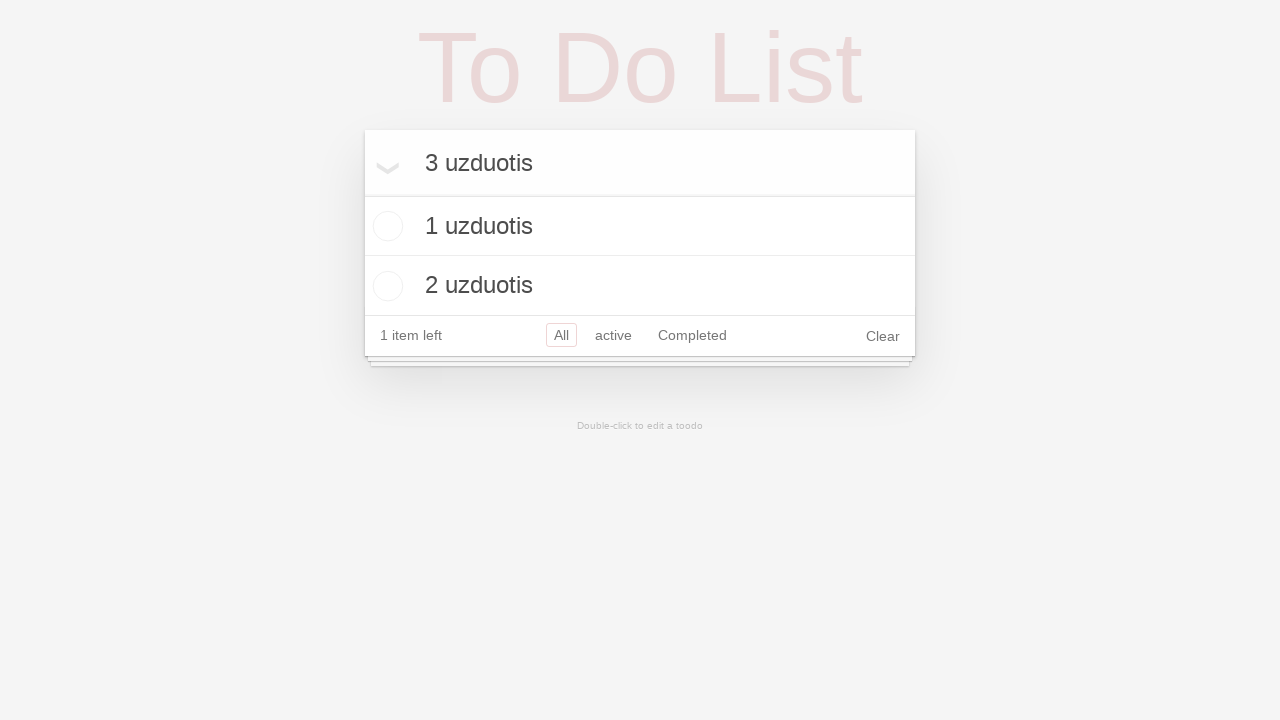

Pressed Enter to add third task on .new-todo
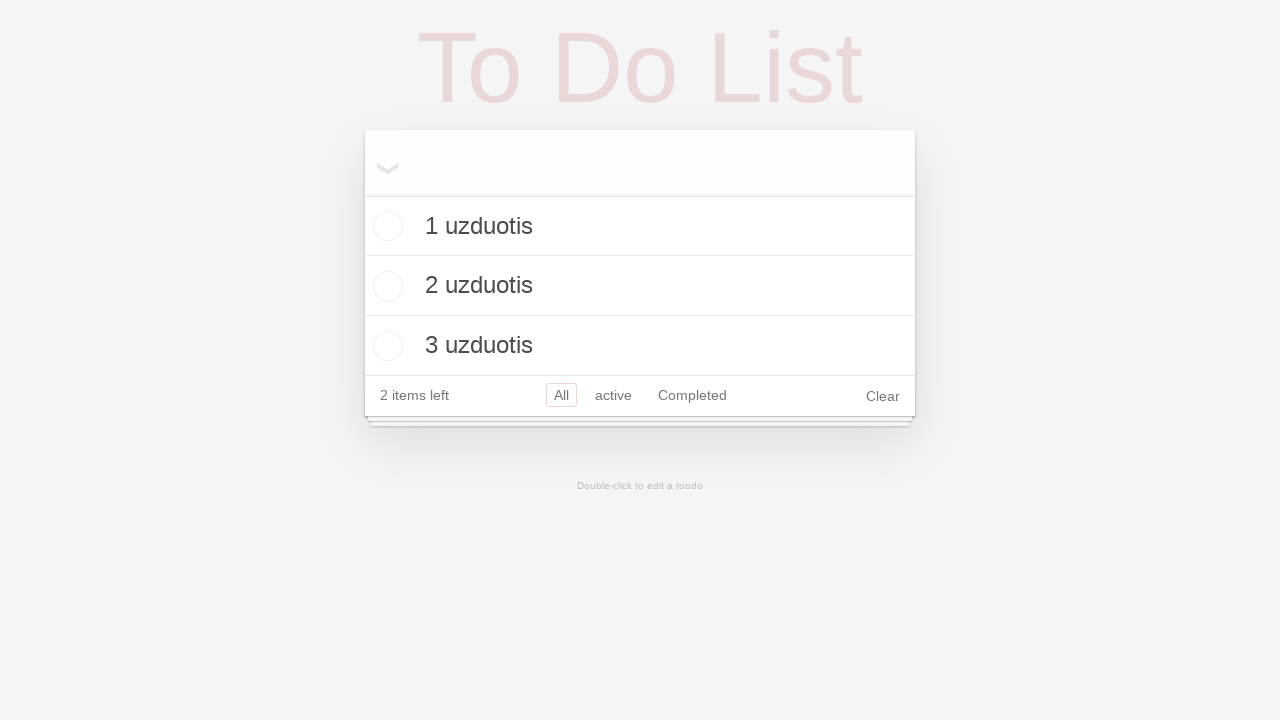

Filled fourth task '4 uzduotis' in input field on .new-todo
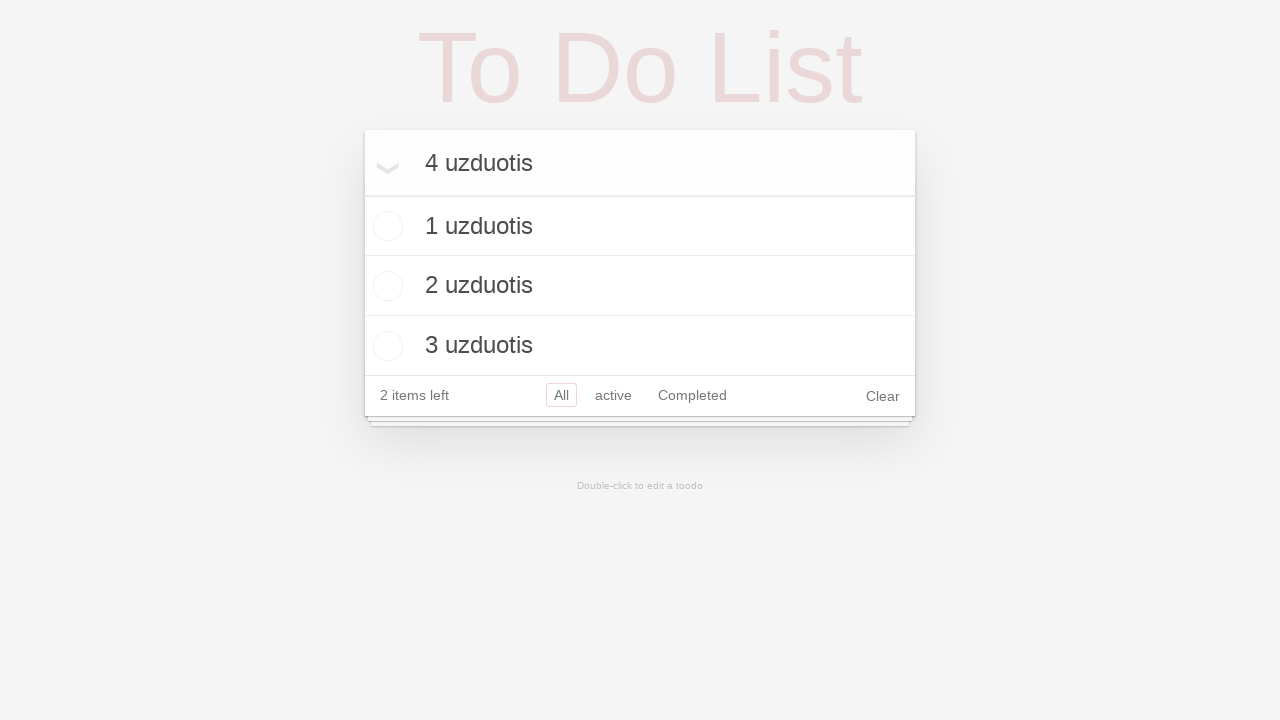

Pressed Enter to add fourth task on .new-todo
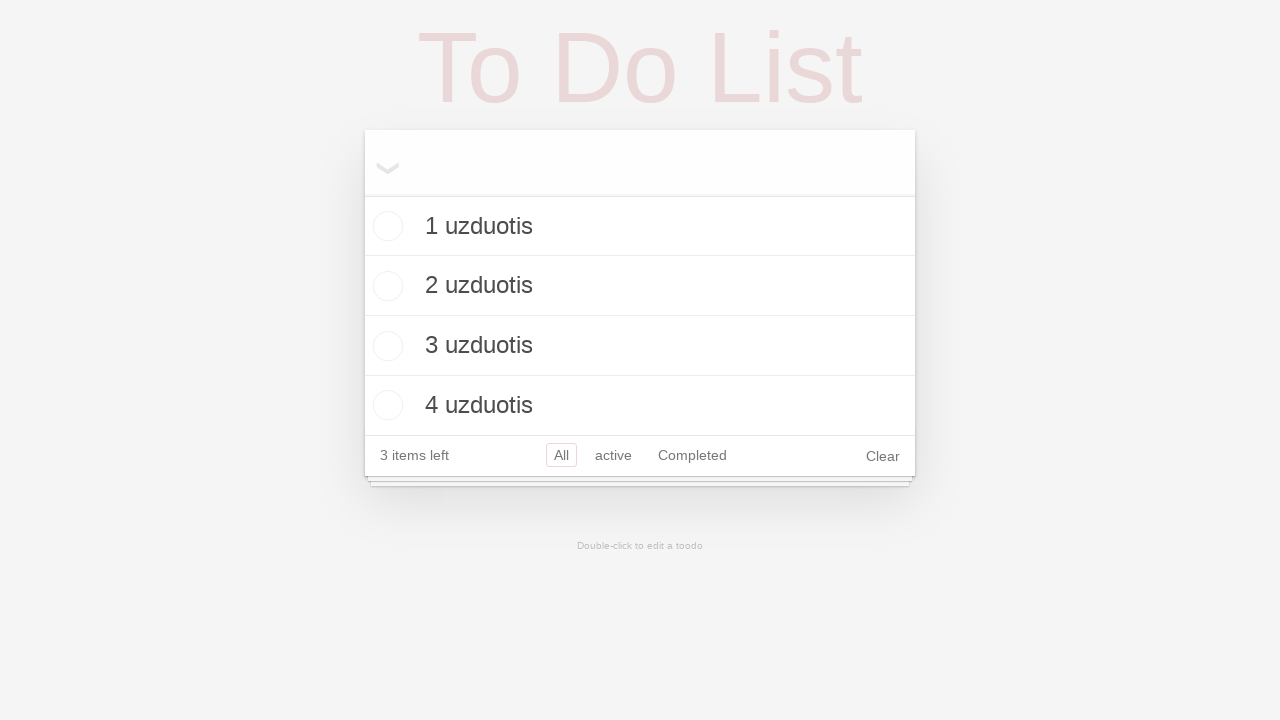

Filled fifth task '5 uzduotis' in input field on .new-todo
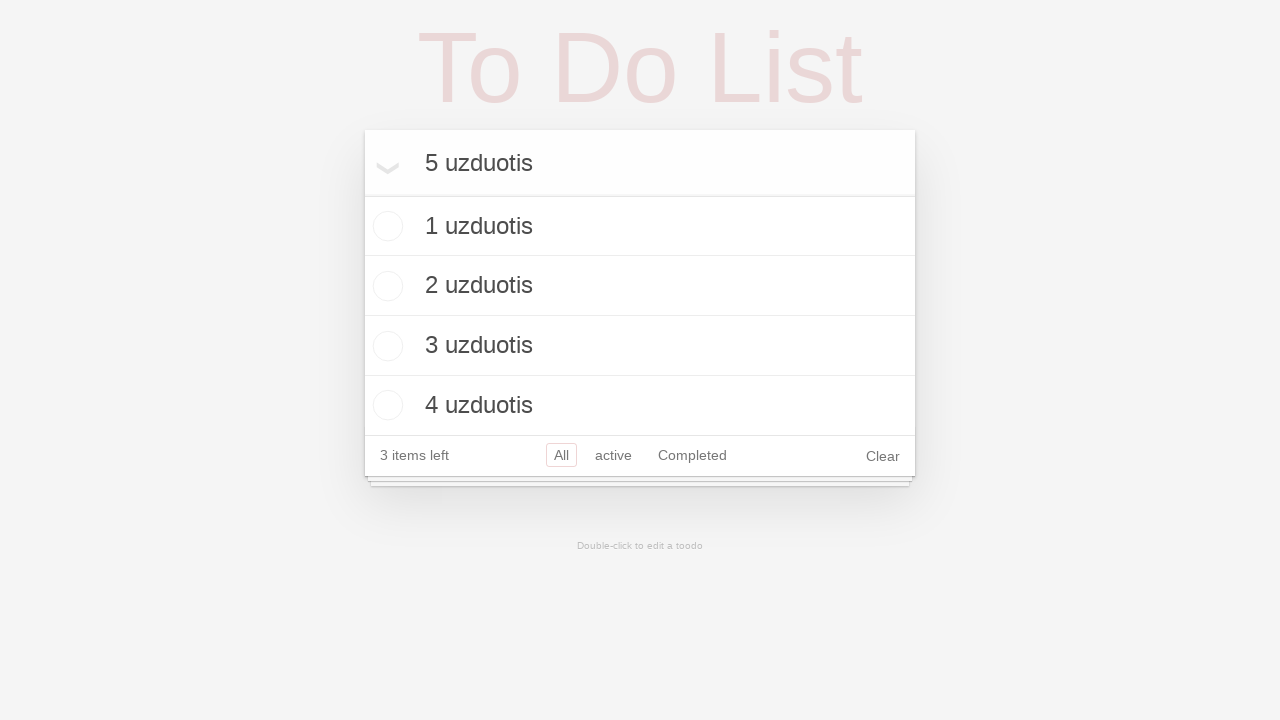

Pressed Enter to add fifth task on .new-todo
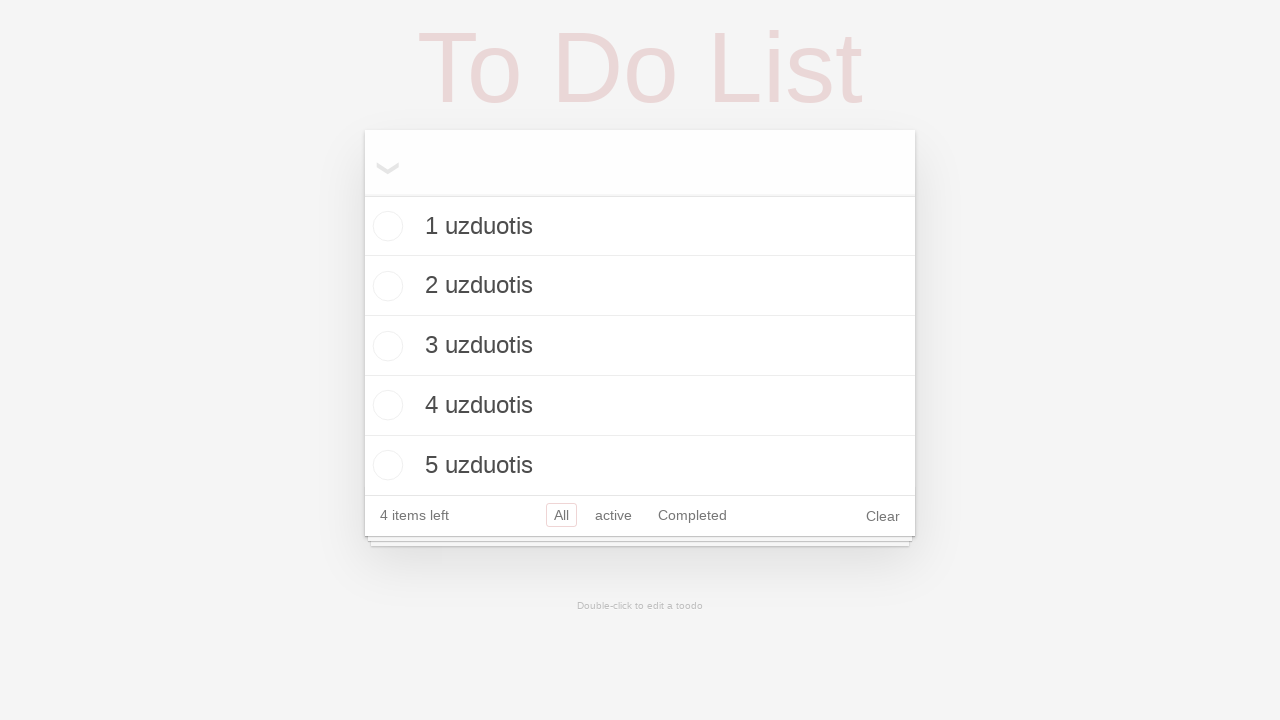

Filled sixth task '6 uzduotis' in input field on .new-todo
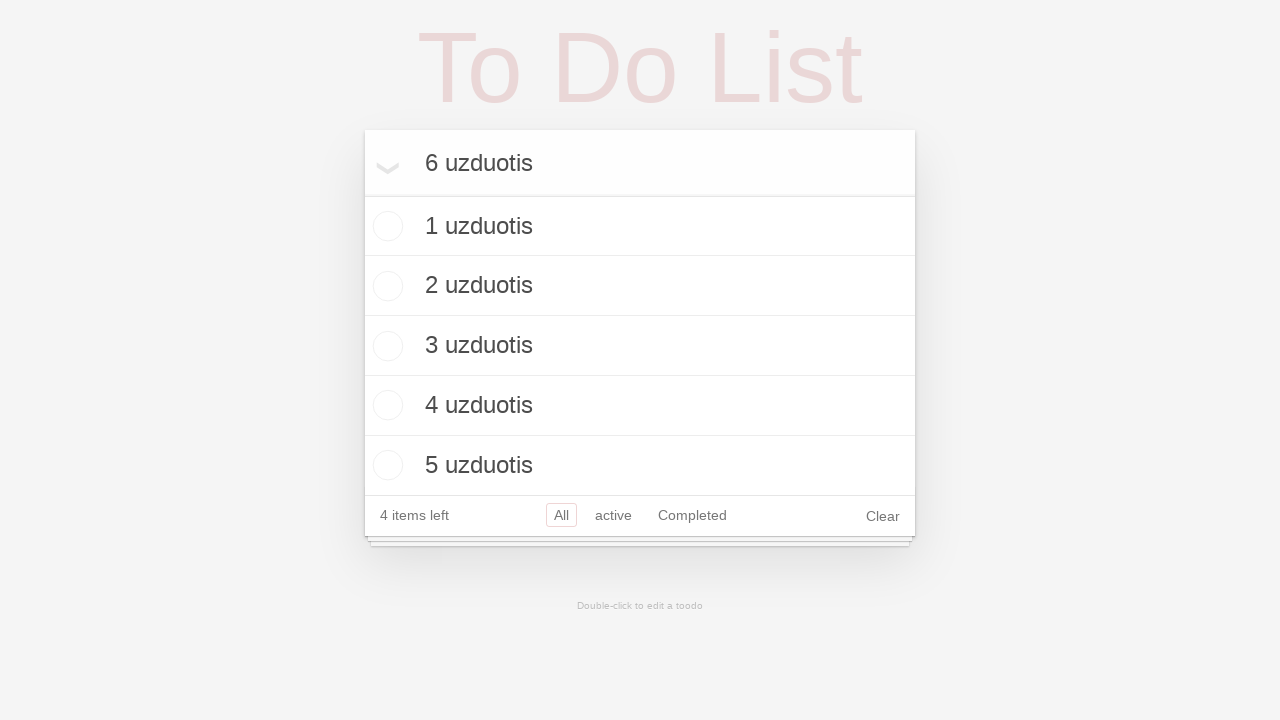

Pressed Enter to add sixth task on .new-todo
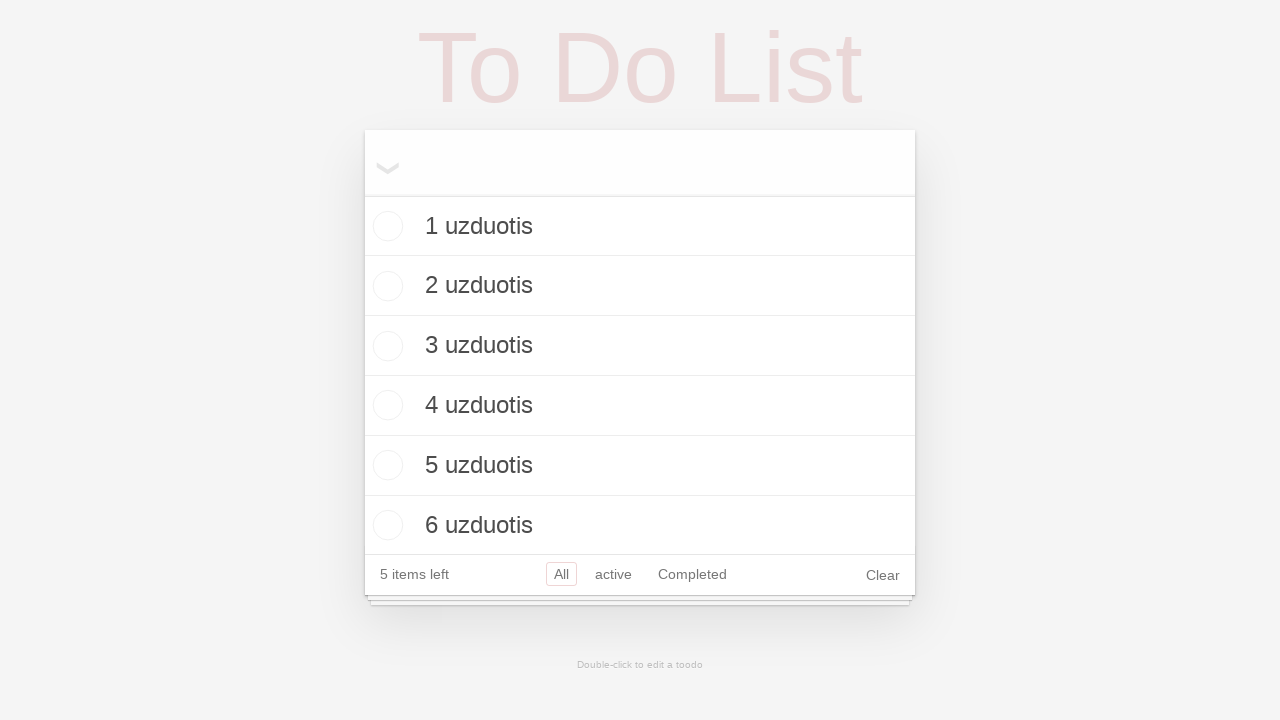

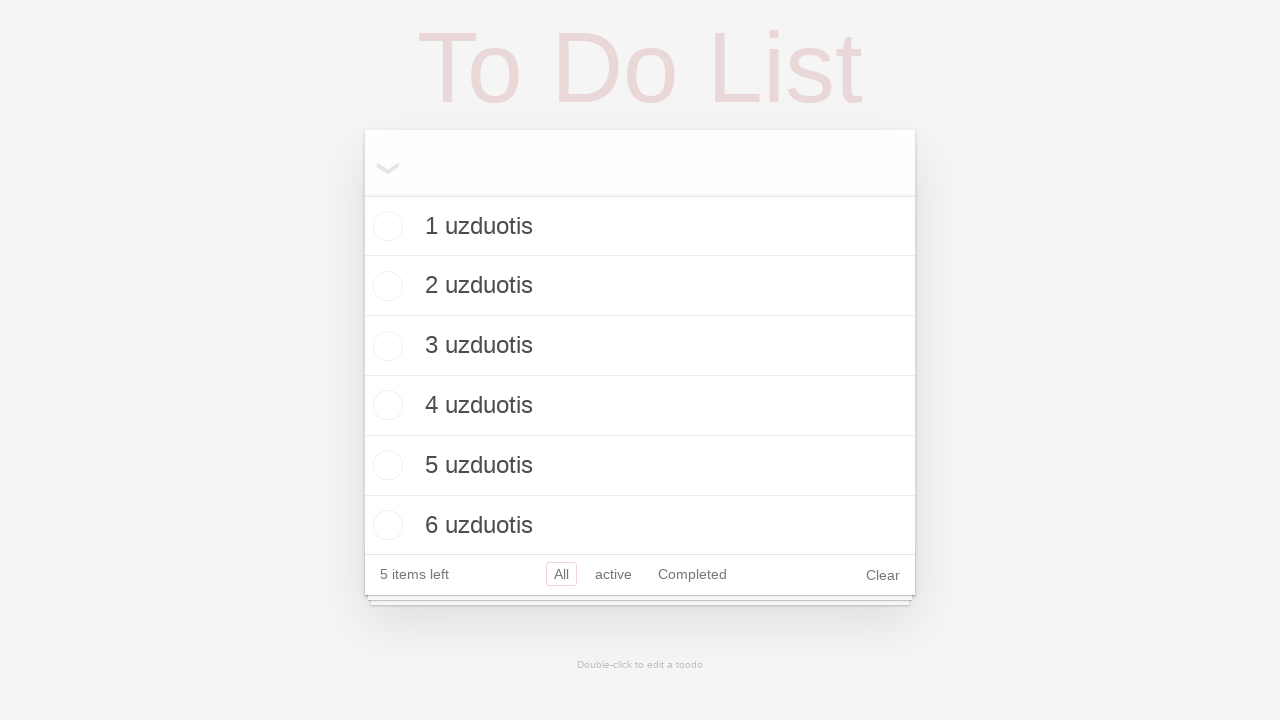